Tests GitHub signup page by filling in a password field with a short password

Starting URL: https://github.com/join

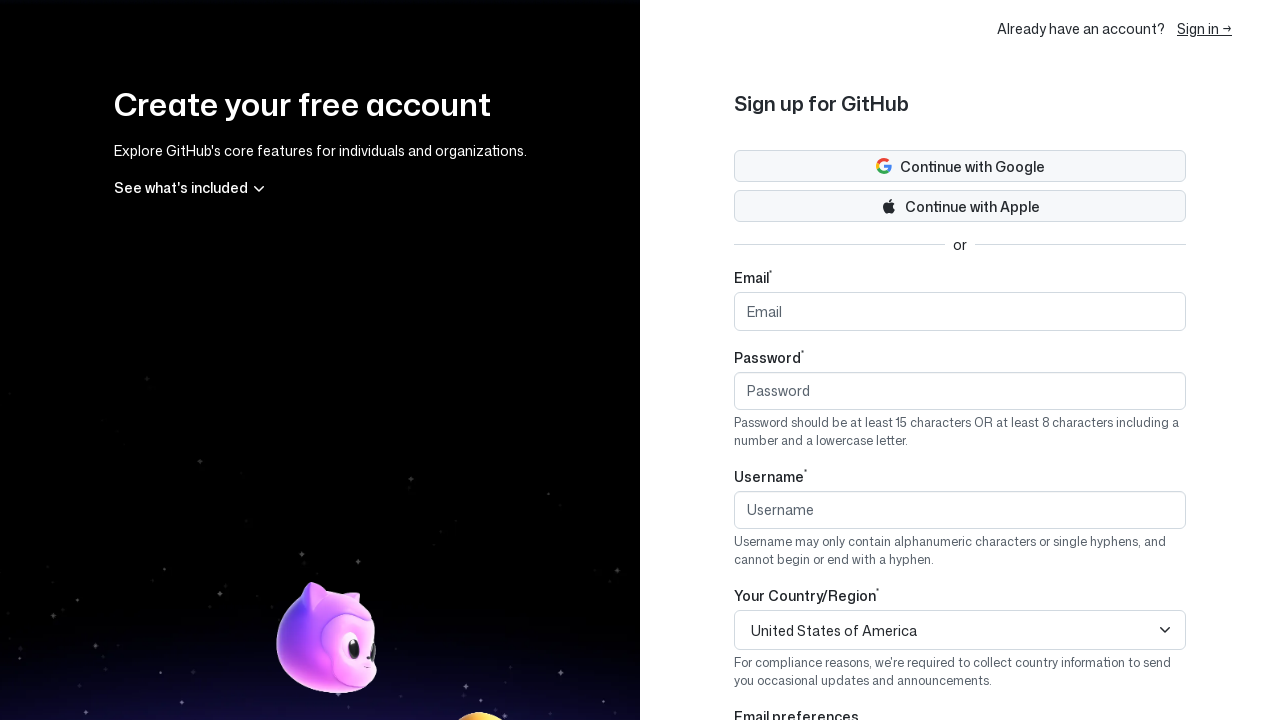

Navigated to GitHub signup page
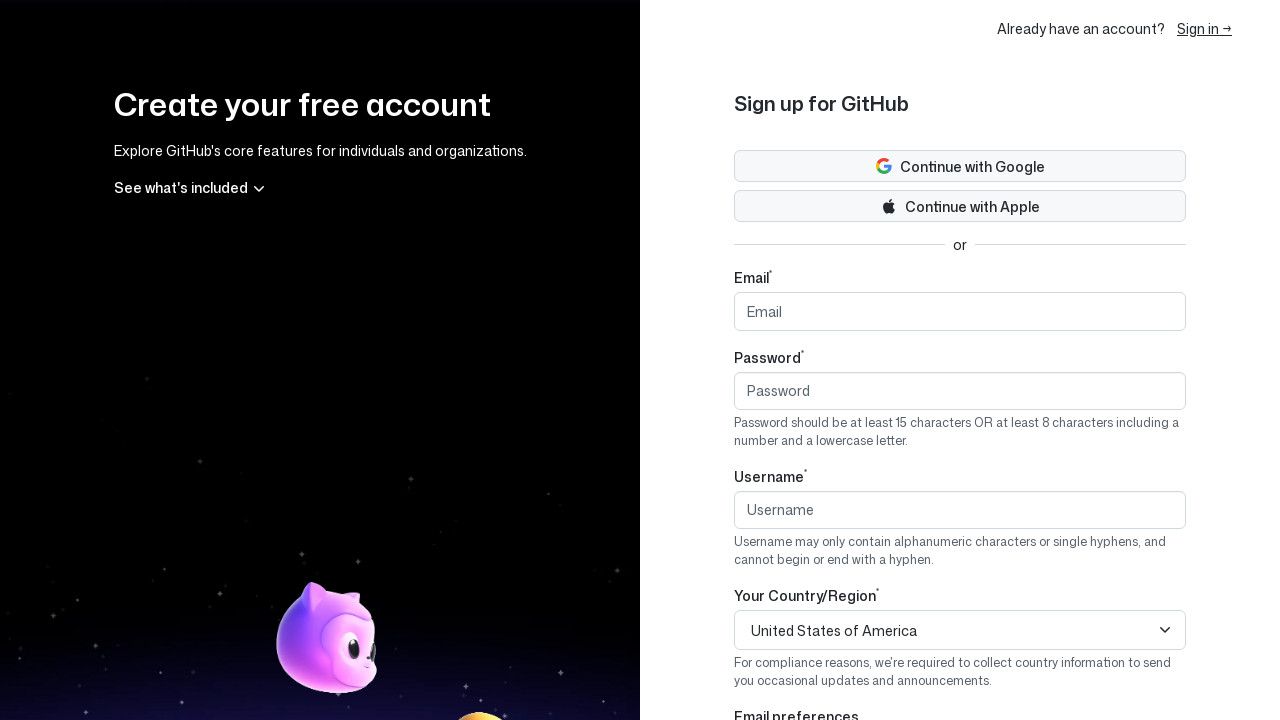

Filled password field with short password 'pass' on input[name='user[password]']
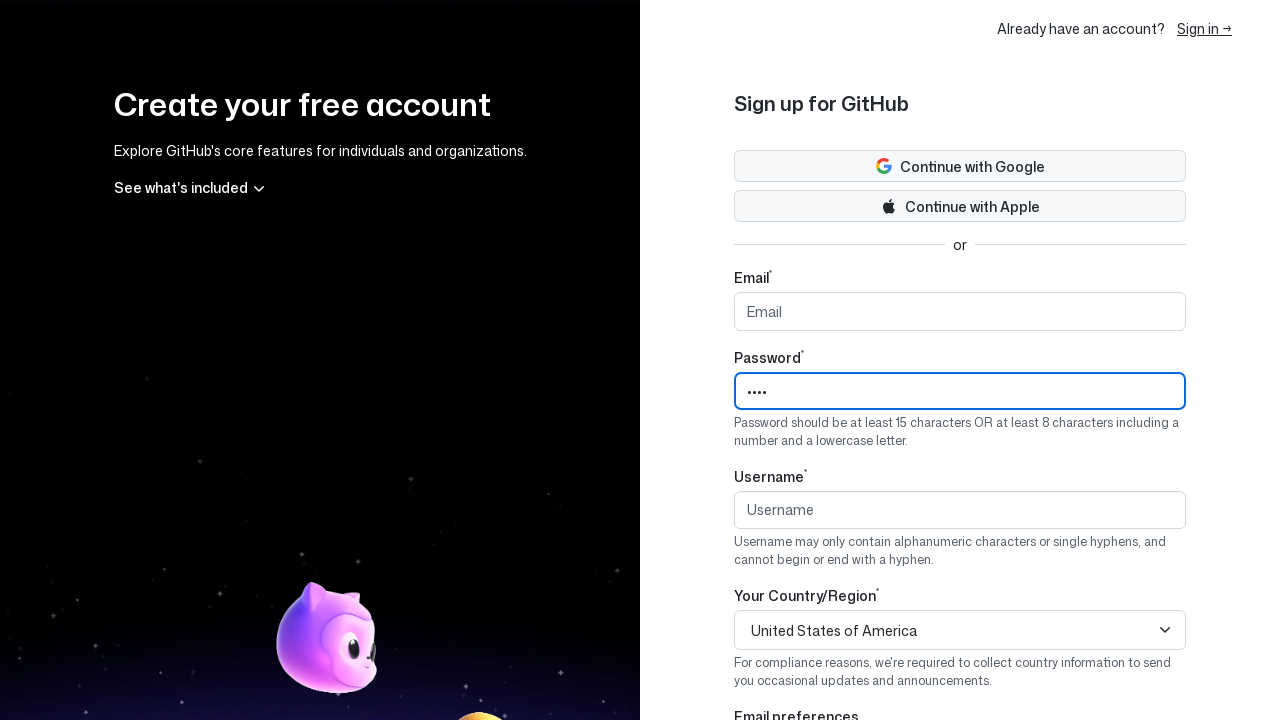

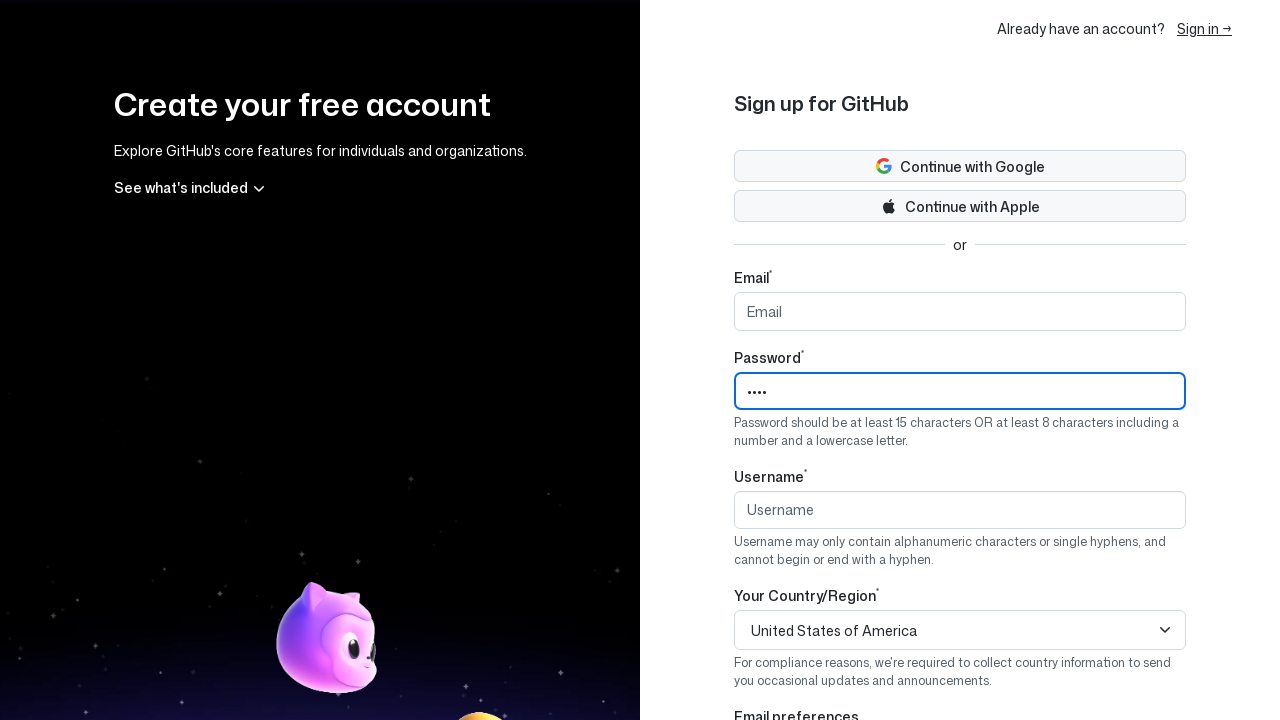